Tests calendar functionality on LeafGround by navigating to the next month, selecting a date, and clicking the save button

Starting URL: https://www.leafground.com/calendar.xhtml

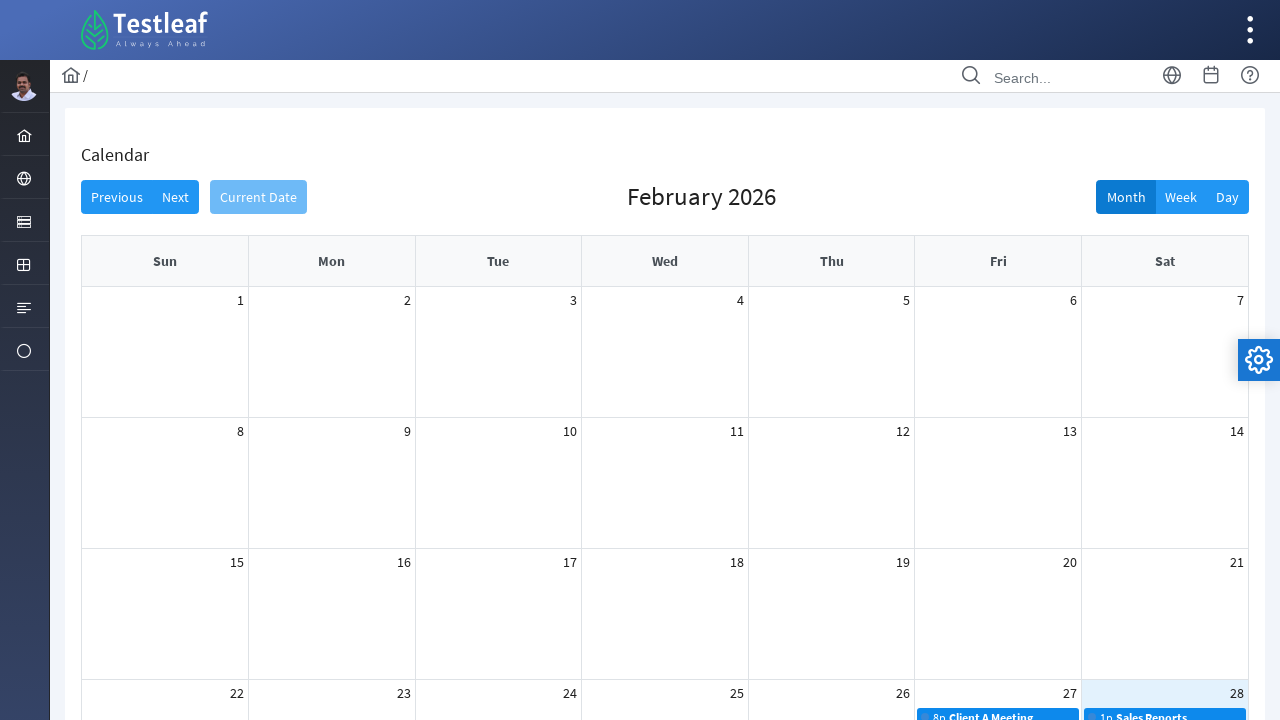

Clicked next button to navigate to next month at (176, 197) on xpath=//*[@id='j_idt87:schedule']/div[1]/div[1]/div/button[2]
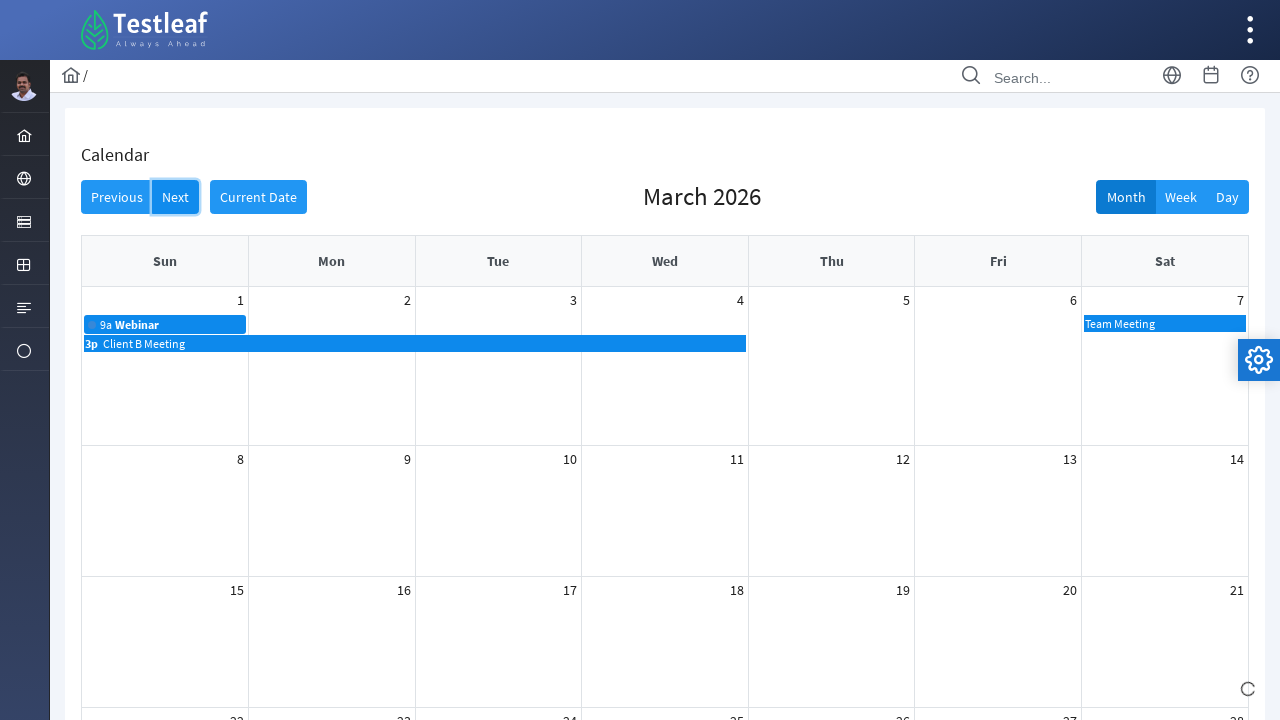

Clicked on a specific date in the calendar at (498, 511) on xpath=//*[@id='j_idt87:schedule']/div[2]/div/table/tbody/tr/td/div/div/div/table
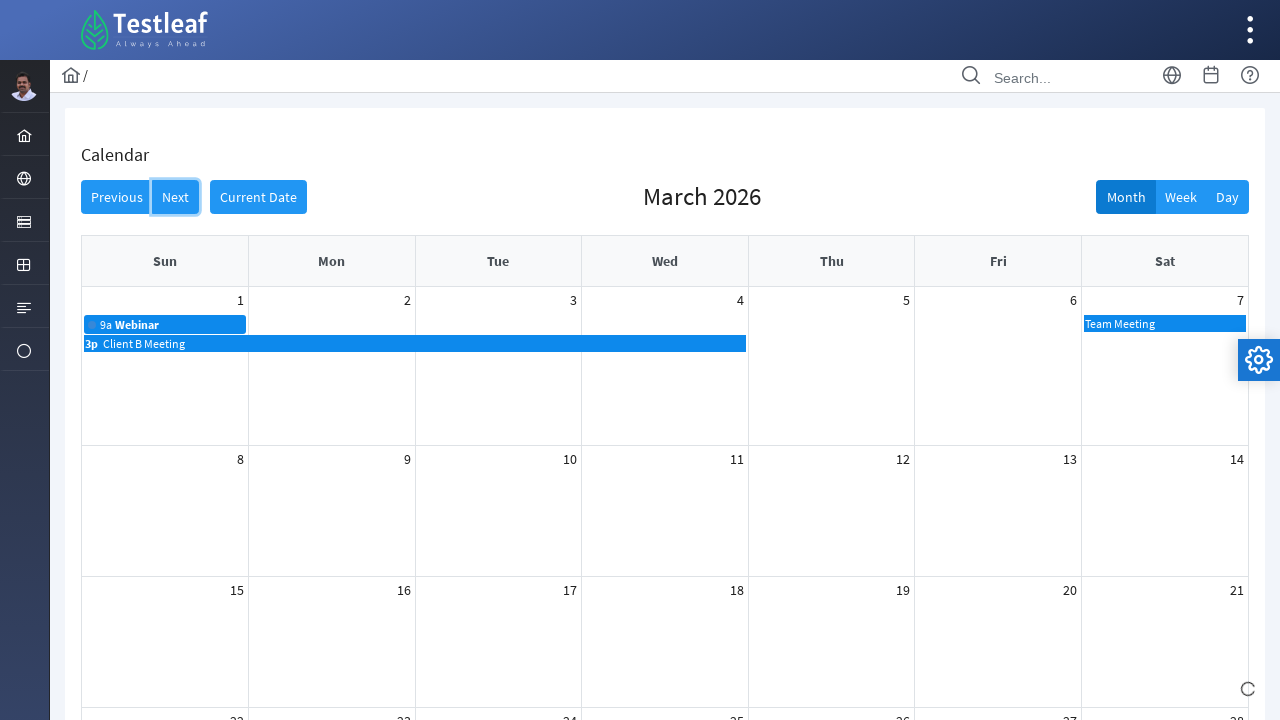

Clicked the save button at (667, 526) on xpath=//*[@id='j_idt87:addButton']/span[2]
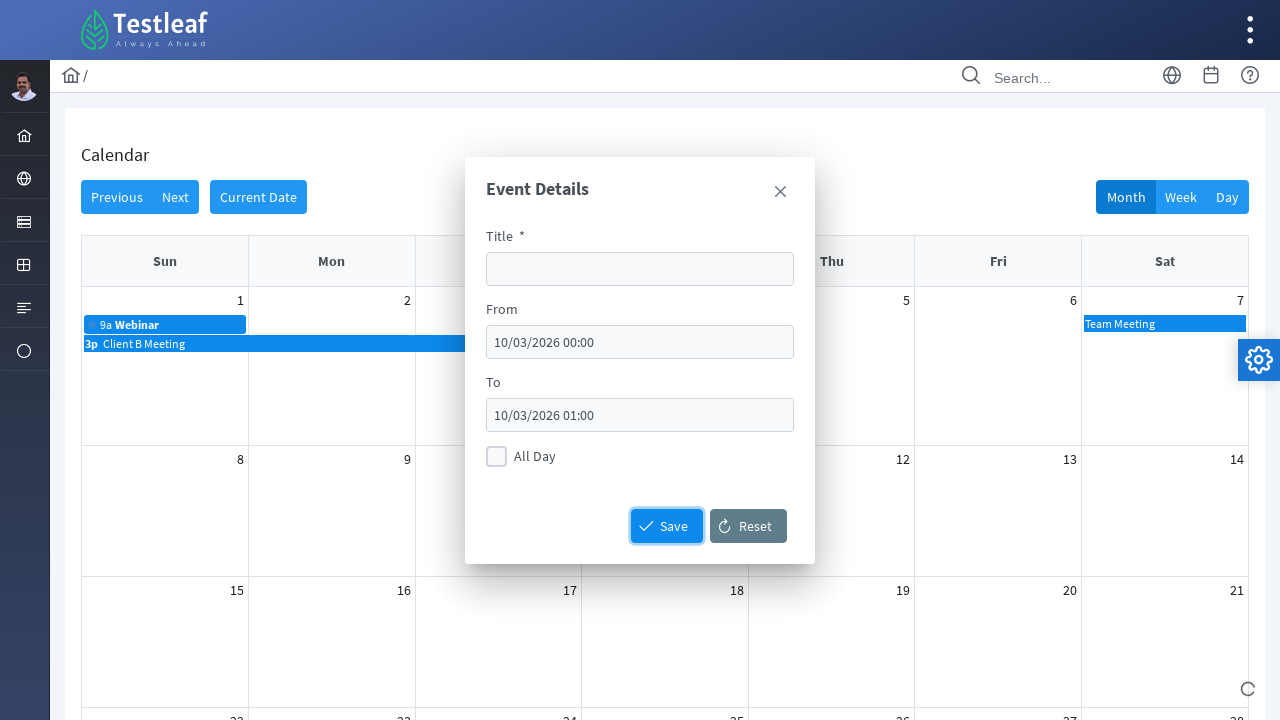

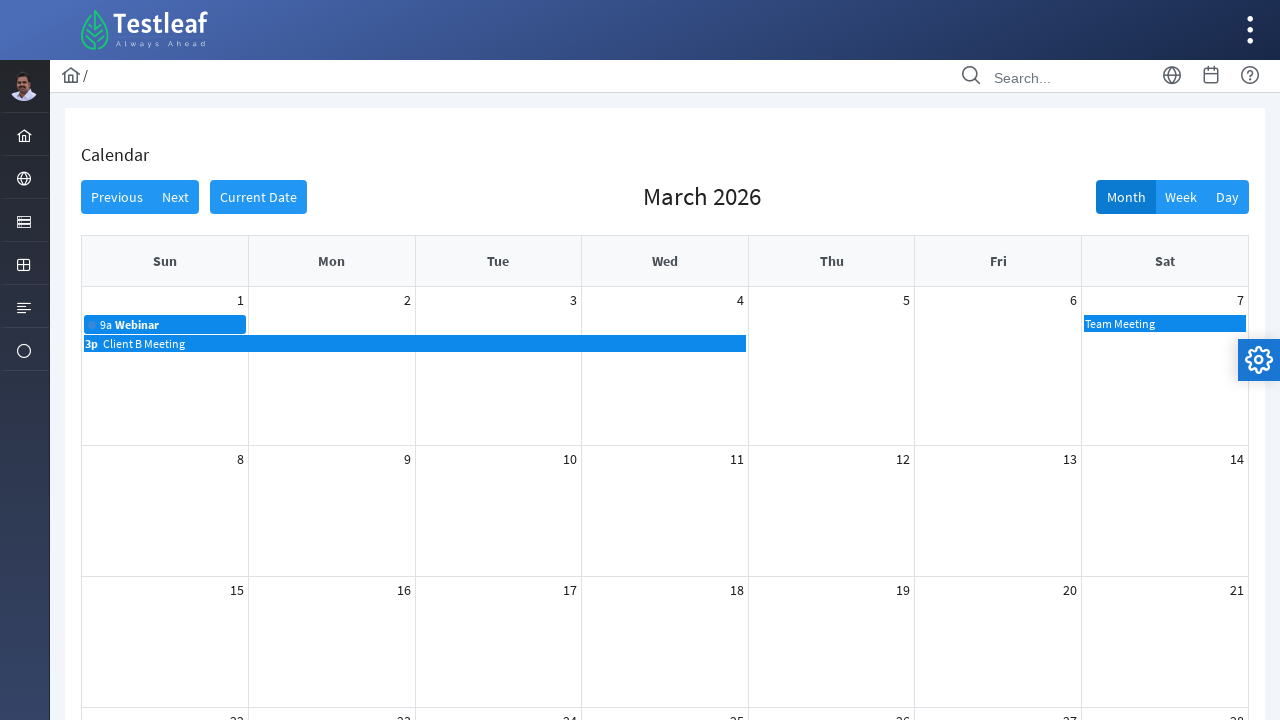